Tests radio button functionality by selecting the first radio button in a group and verifying its selection state

Starting URL: https://tutorialehtml.com/en/html-tutorial-radio-buttons/

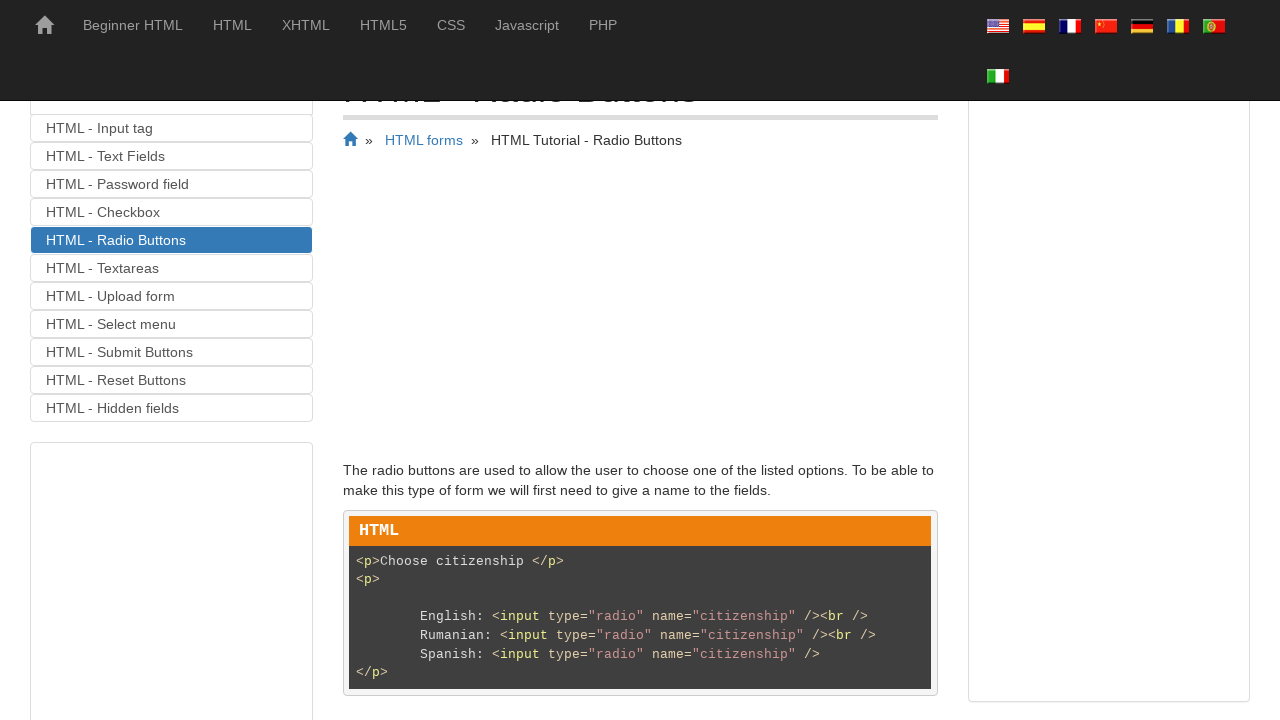

Located all radio buttons with name='citizenship'
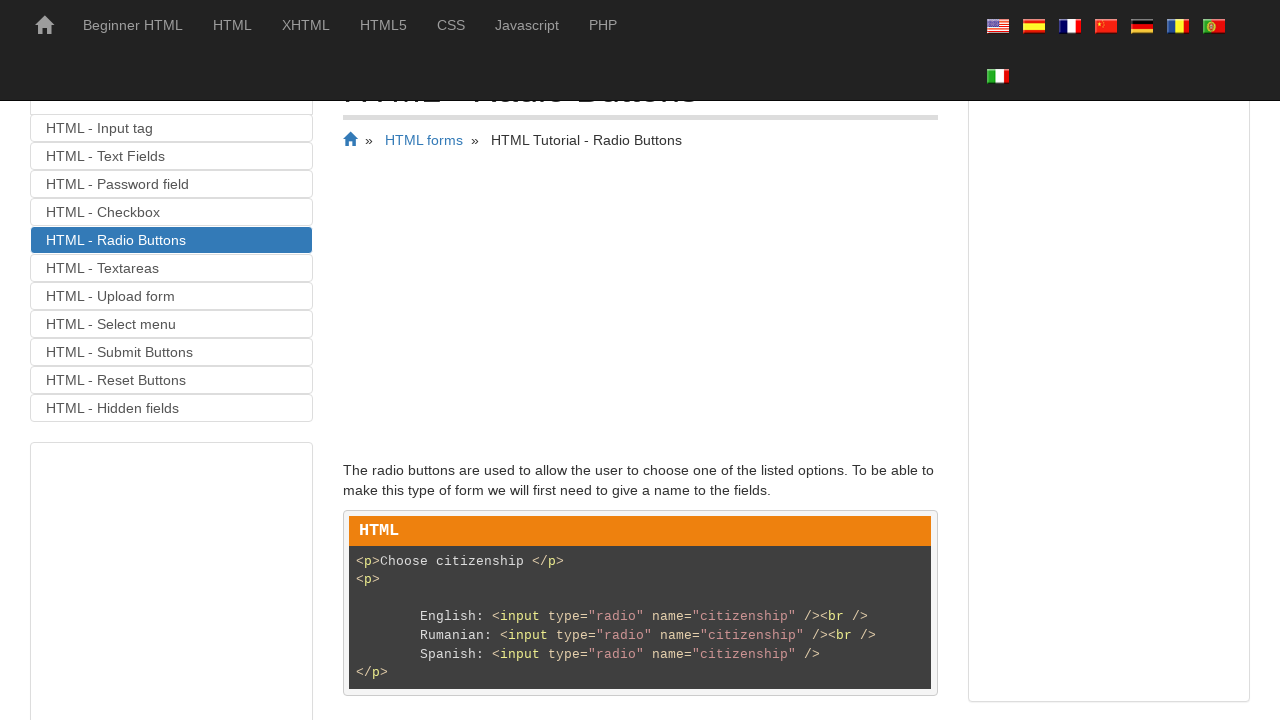

Retrieved radio button count: 9
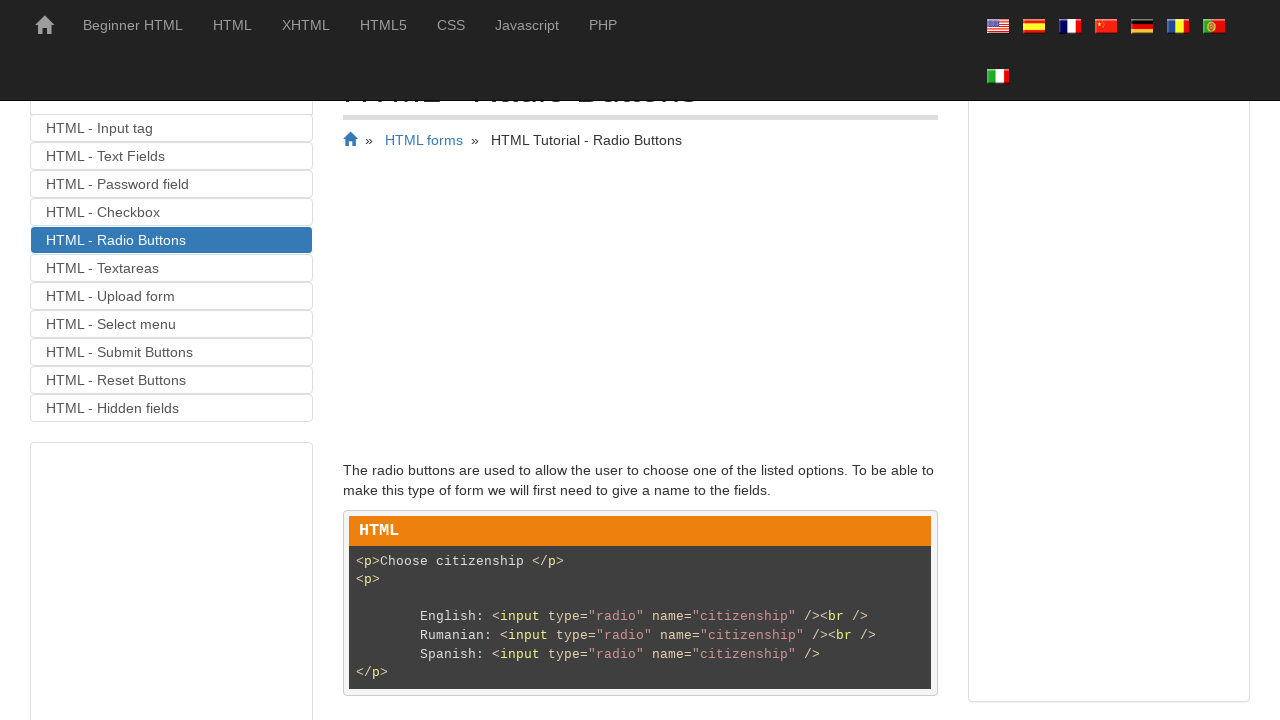

Clicked the first radio button in the citizenship group at (423, 361) on input[name="citizenship"] >> nth=0
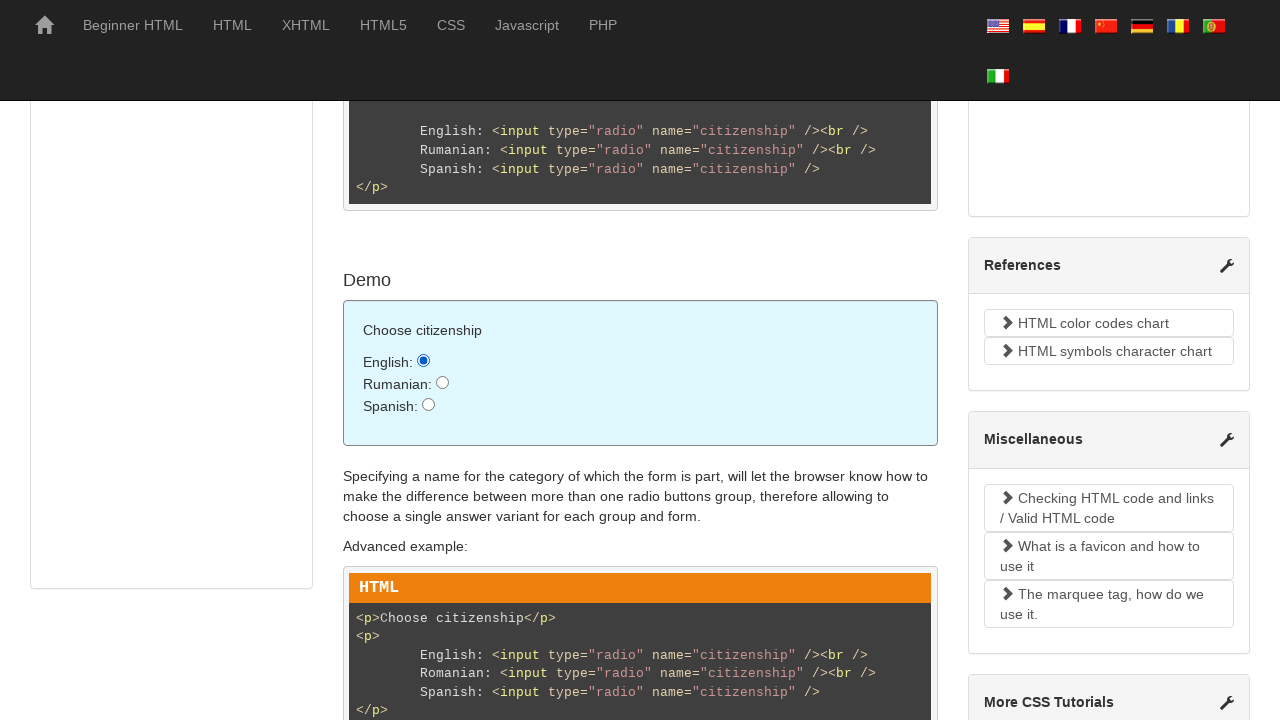

Verified radio button 0 checked state: True
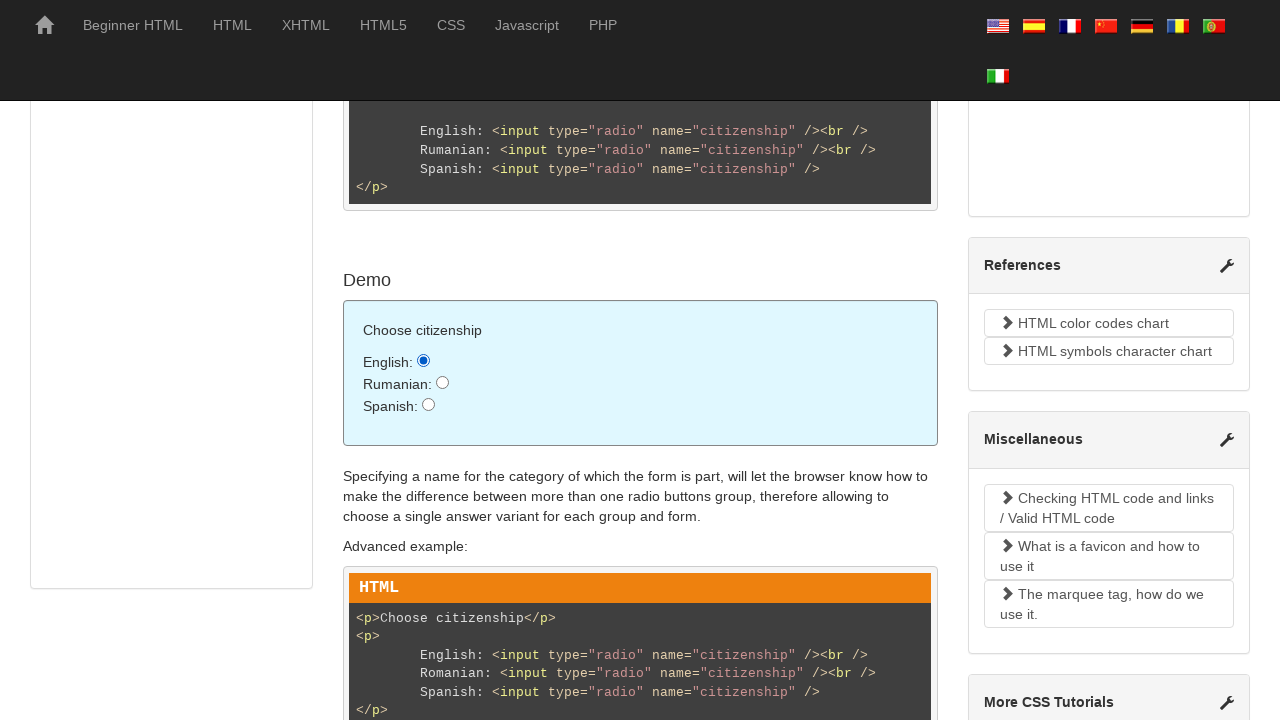

Verified radio button 1 checked state: False
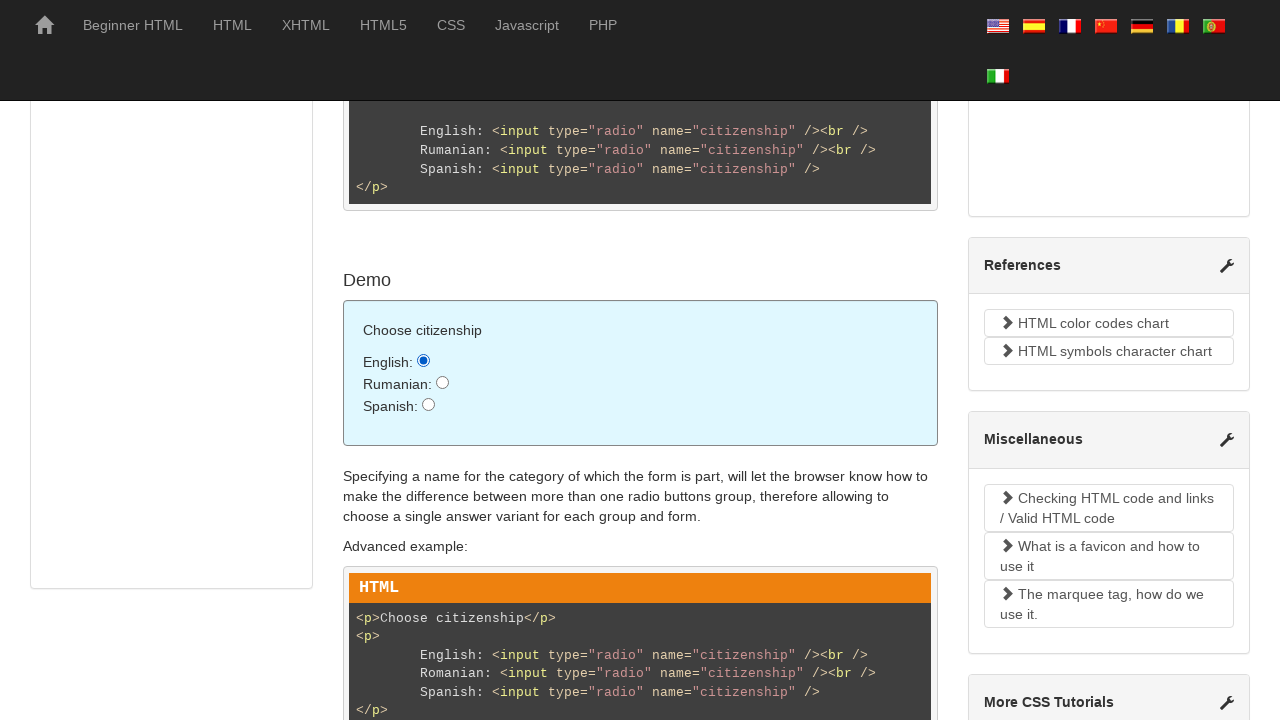

Verified radio button 2 checked state: False
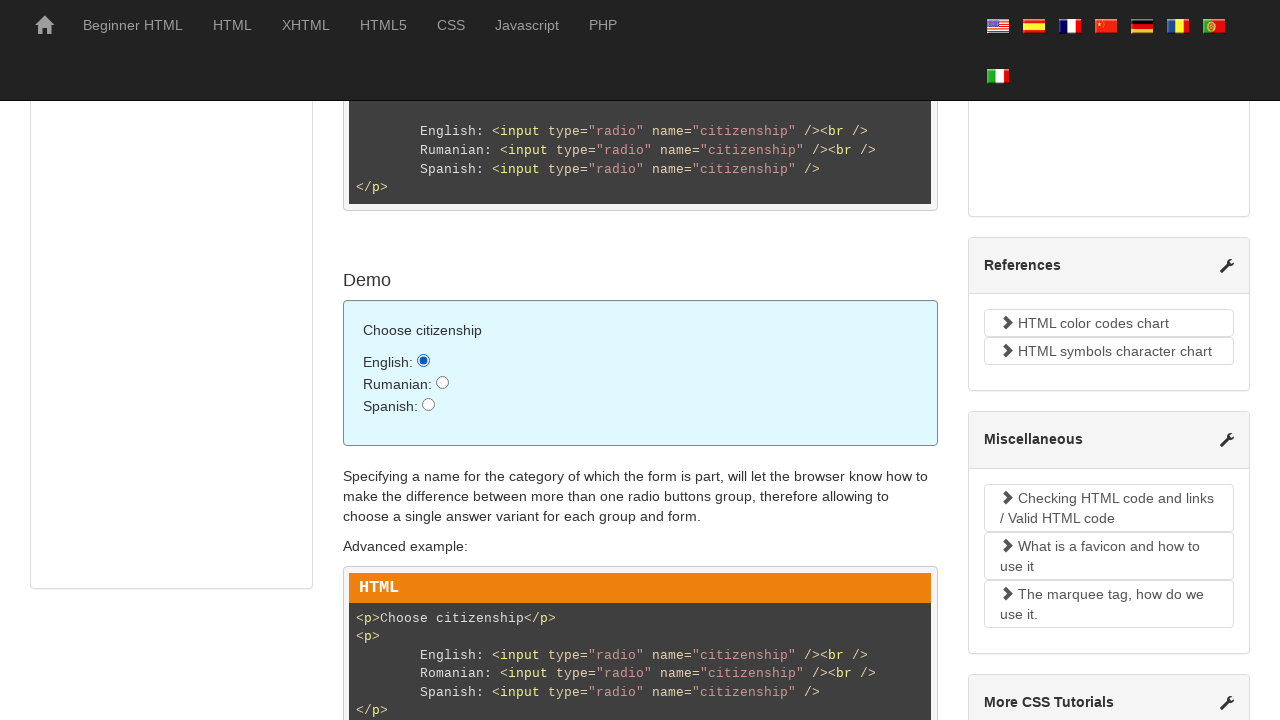

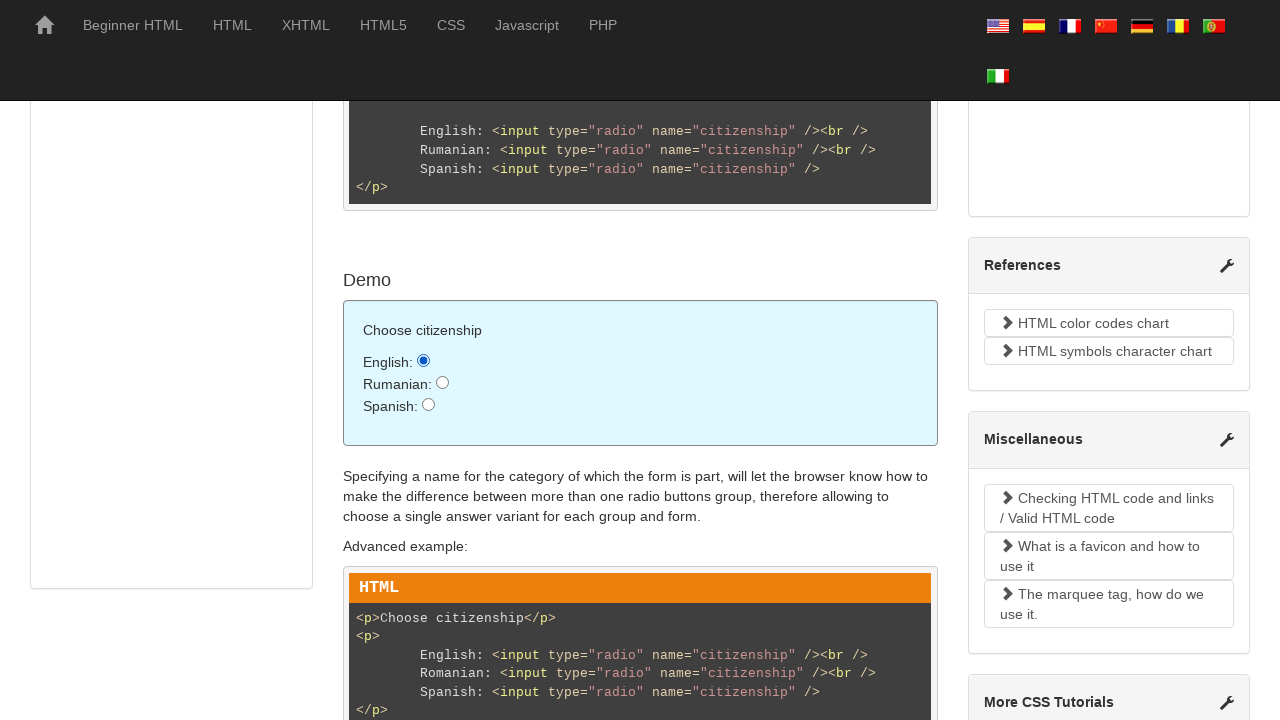